Tests JavaScript executor functionality by scrolling an element into view

Starting URL: https://rahulshettyacademy.com/AutomationPractice/

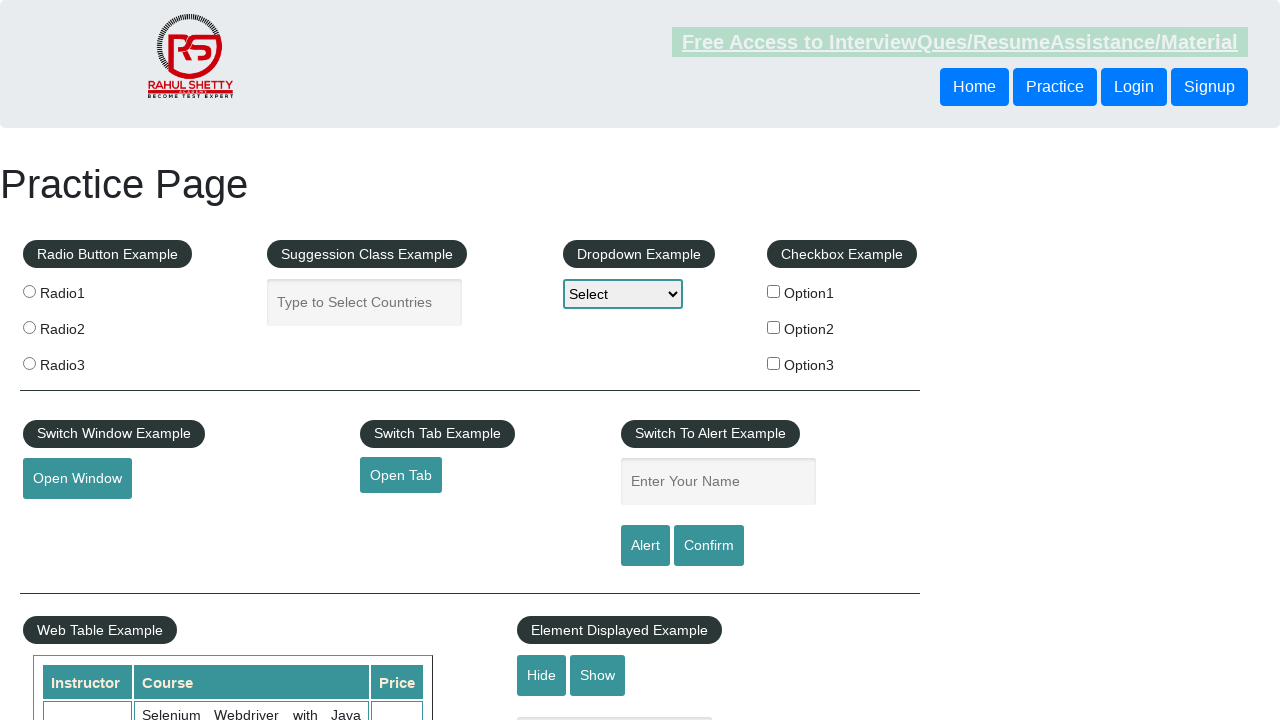

Scrolled mousehover element into view
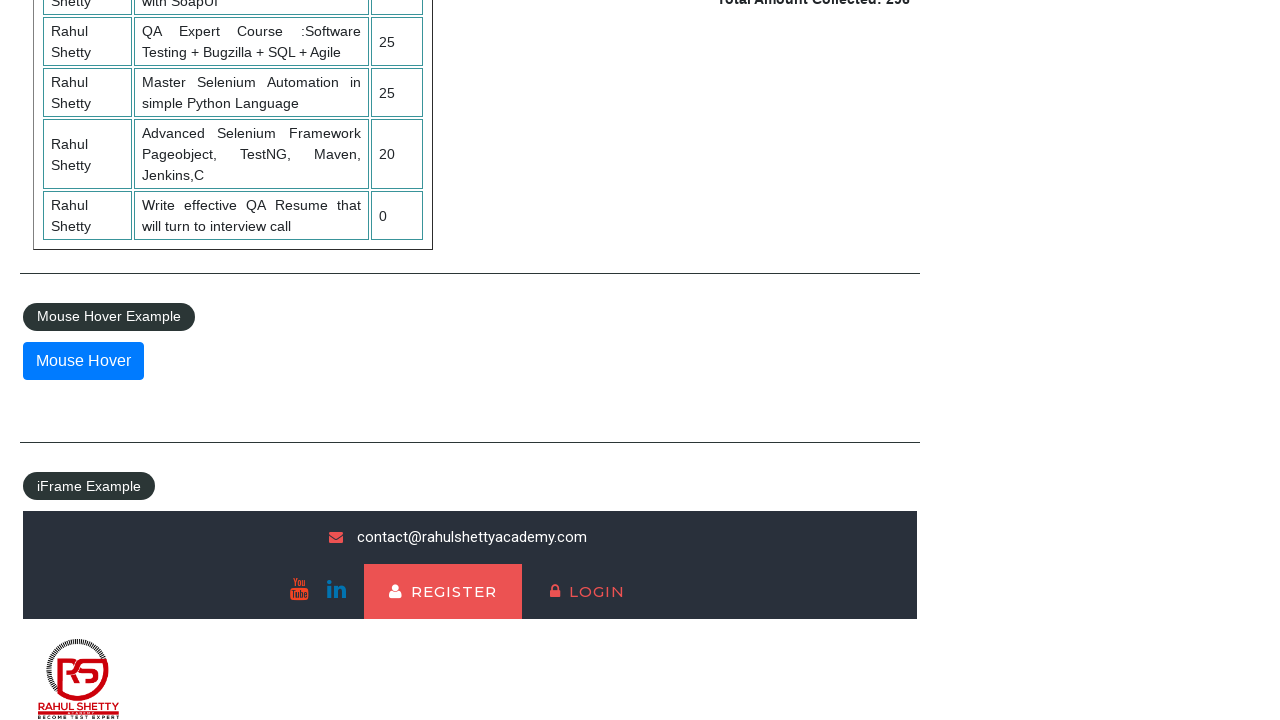

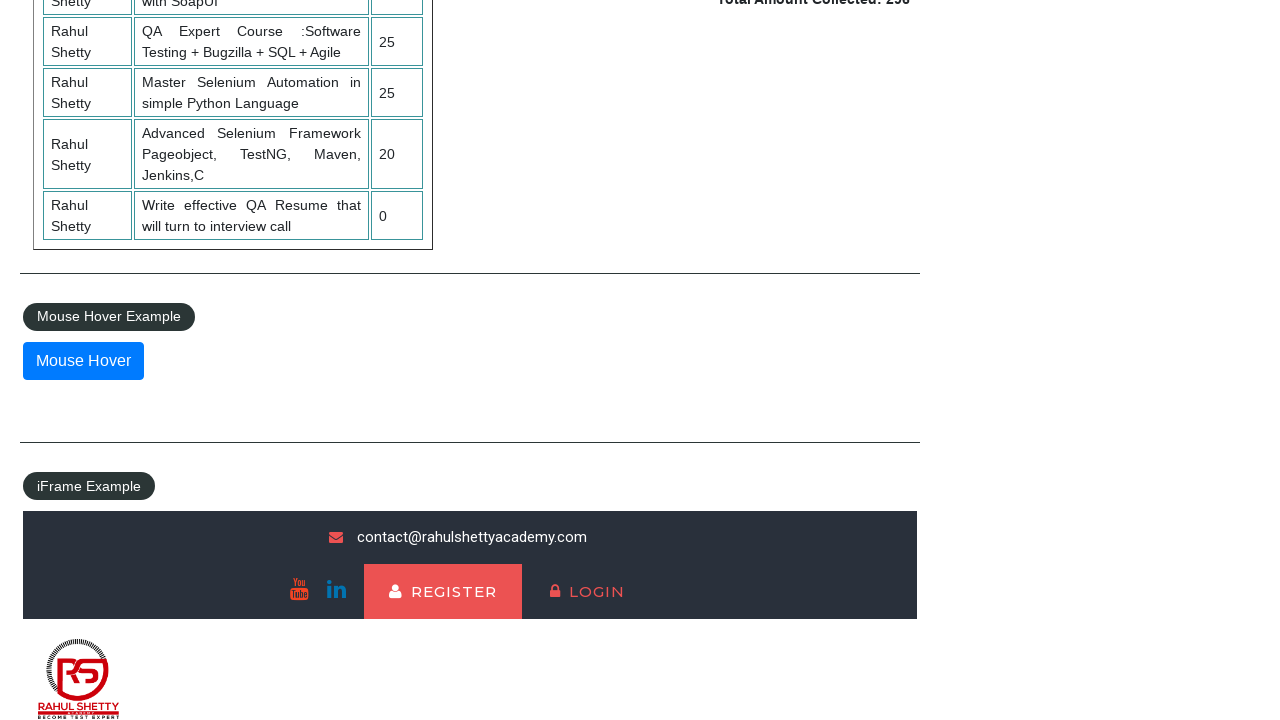